Tests a checkout form by filling in personal information (first name, last name, username, email, address), selecting country and state from dropdowns, entering payment card details, and submitting the form.

Starting URL: https://getbootstrap.com/docs/4.0/examples/checkout/

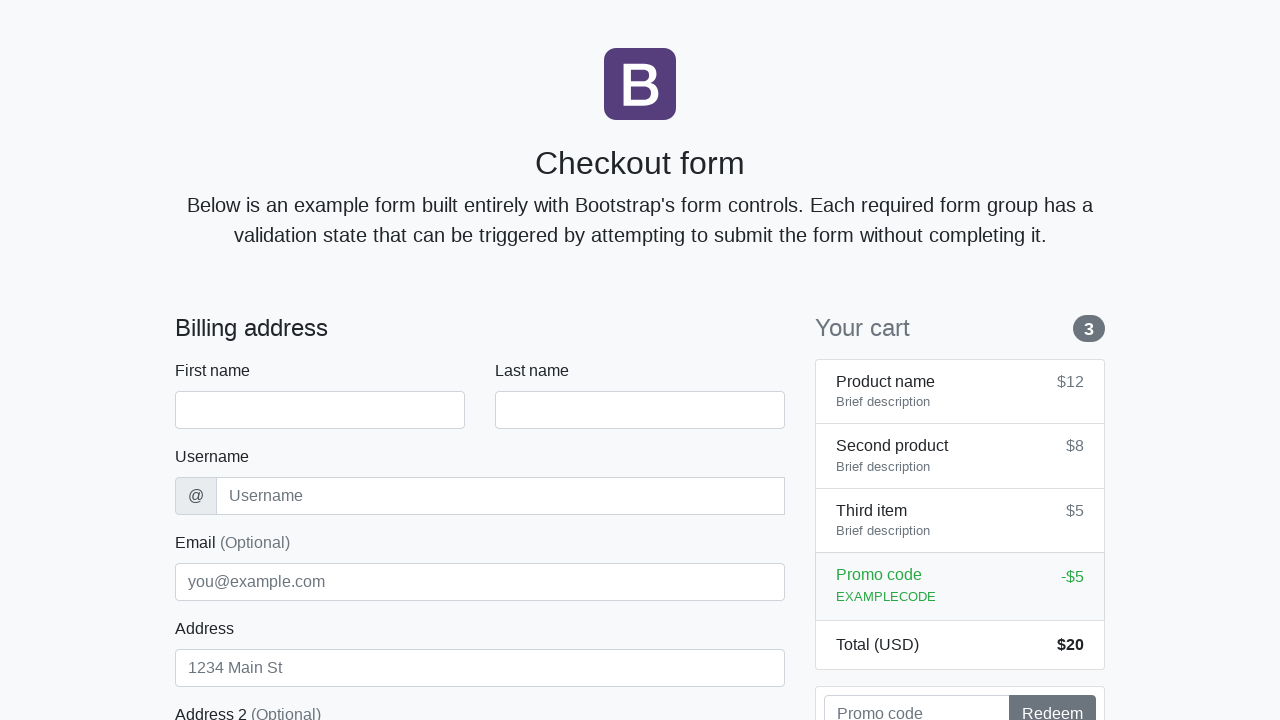

Waited for checkout form to load - firstName field is ready
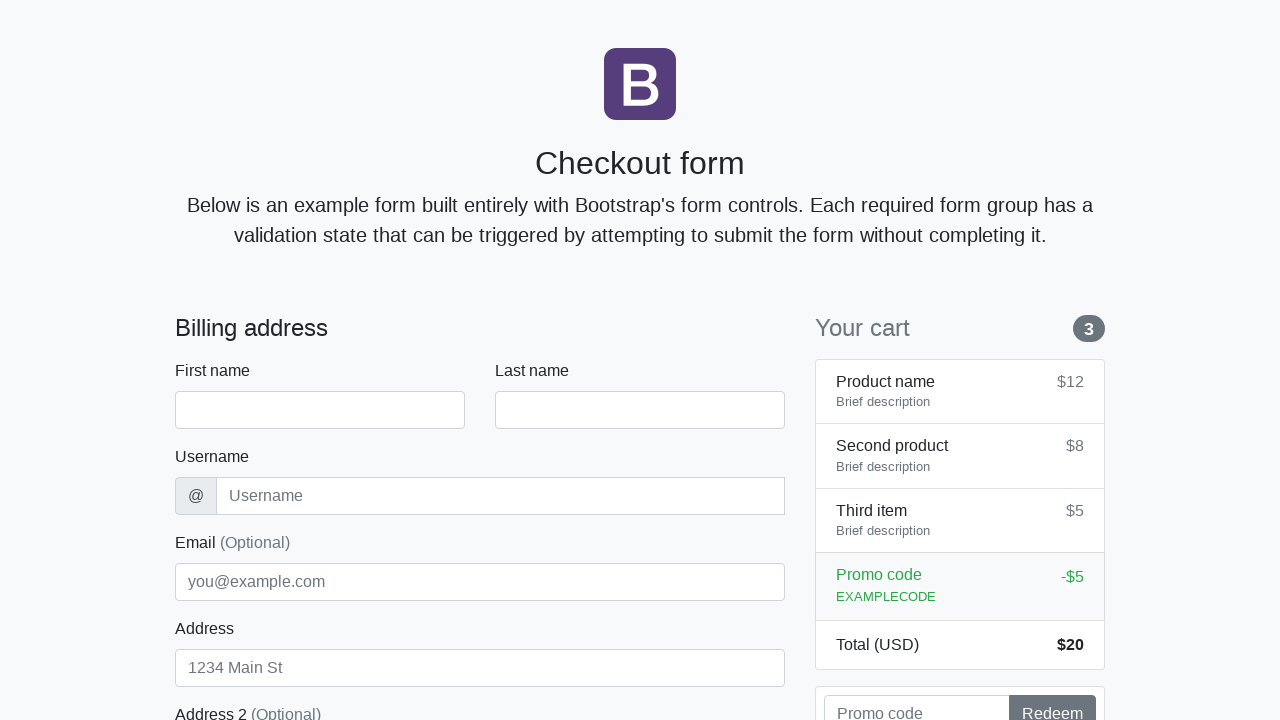

Filled first name field with 'Marcus' on #firstName
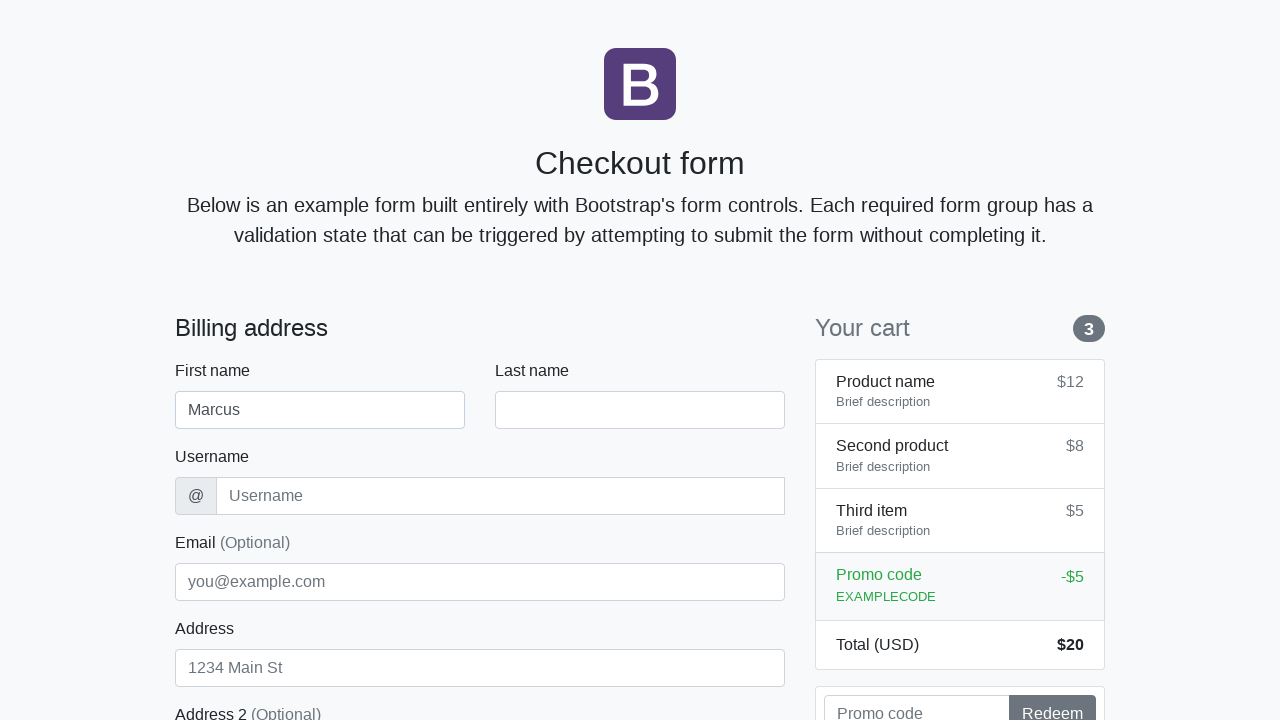

Filled last name field with 'Thompson' on #lastName
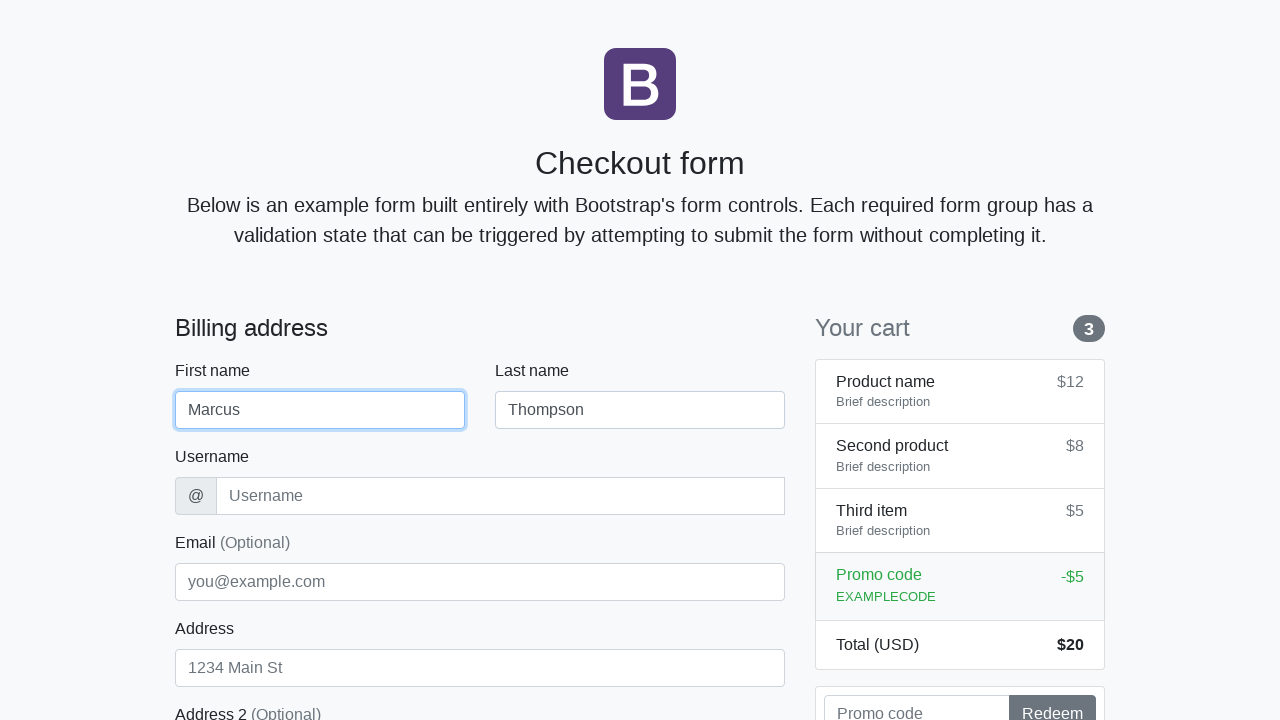

Filled username field with 'mthompson42' on #username
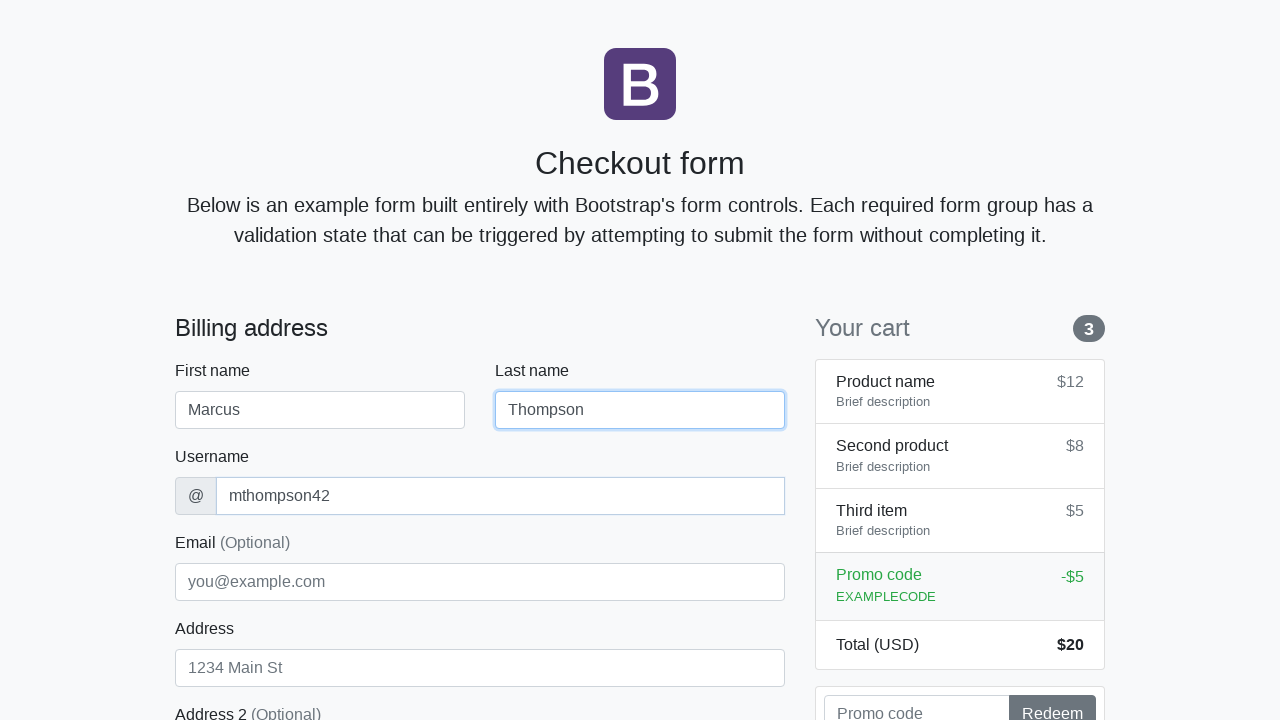

Filled address field with 'Oak Avenue 123' on #address
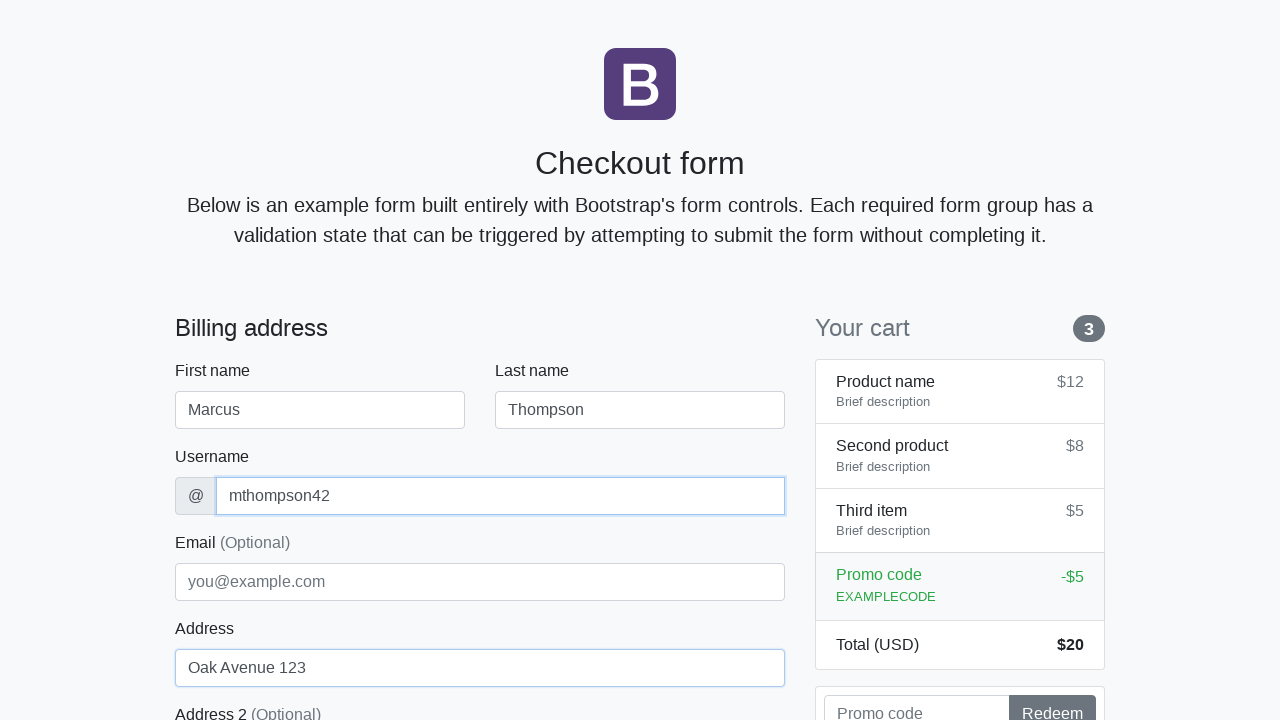

Filled email field with 'marcus.thompson@example.com' on #email
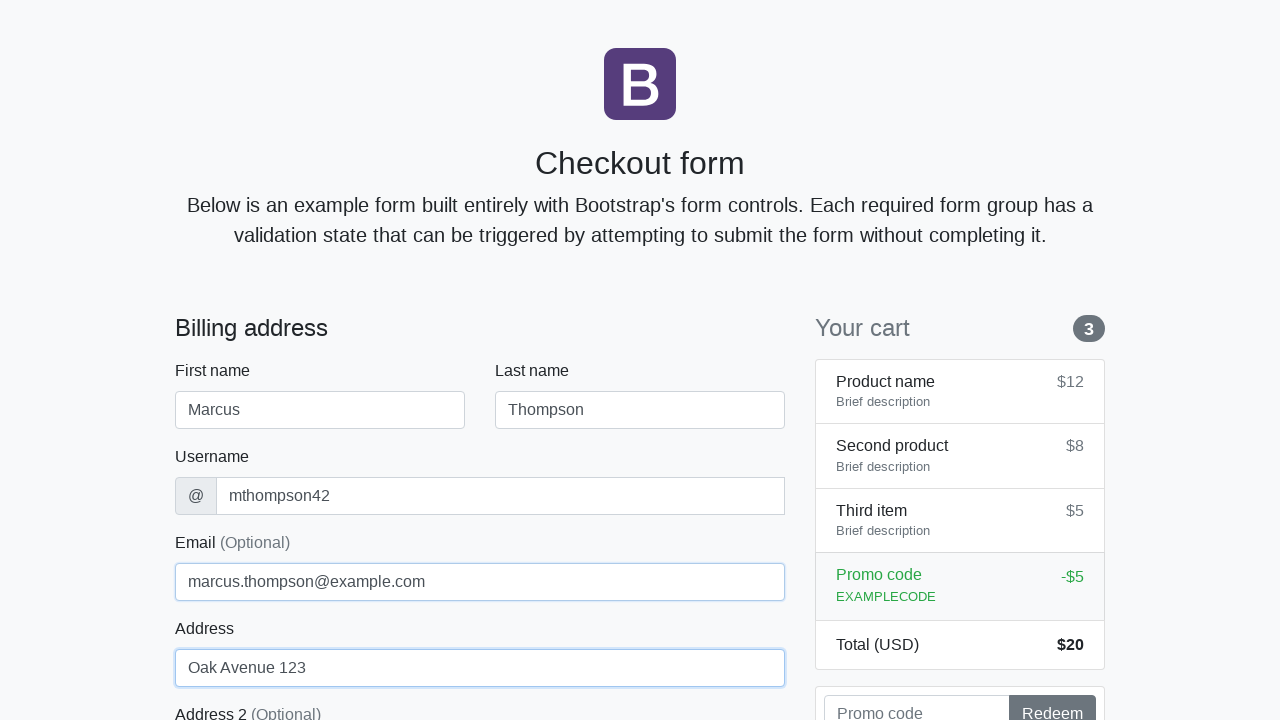

Selected 'United States' from country dropdown on #country
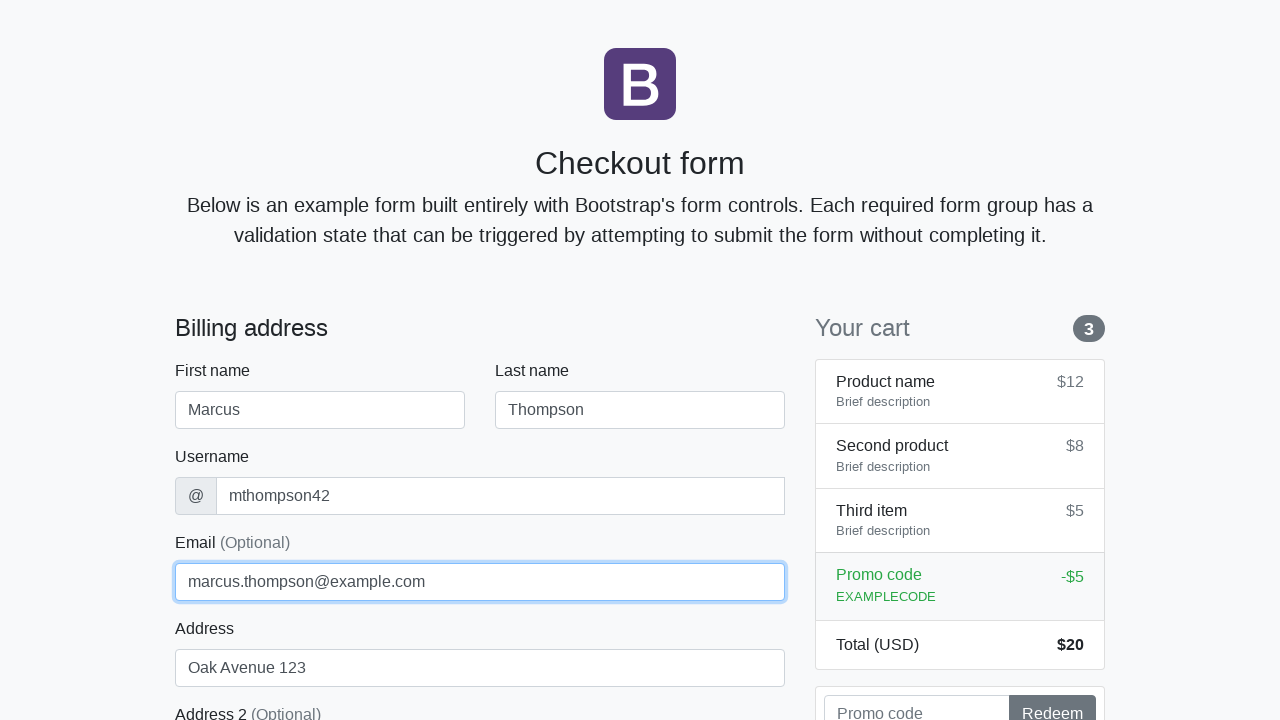

Selected 'California' from state dropdown on #state
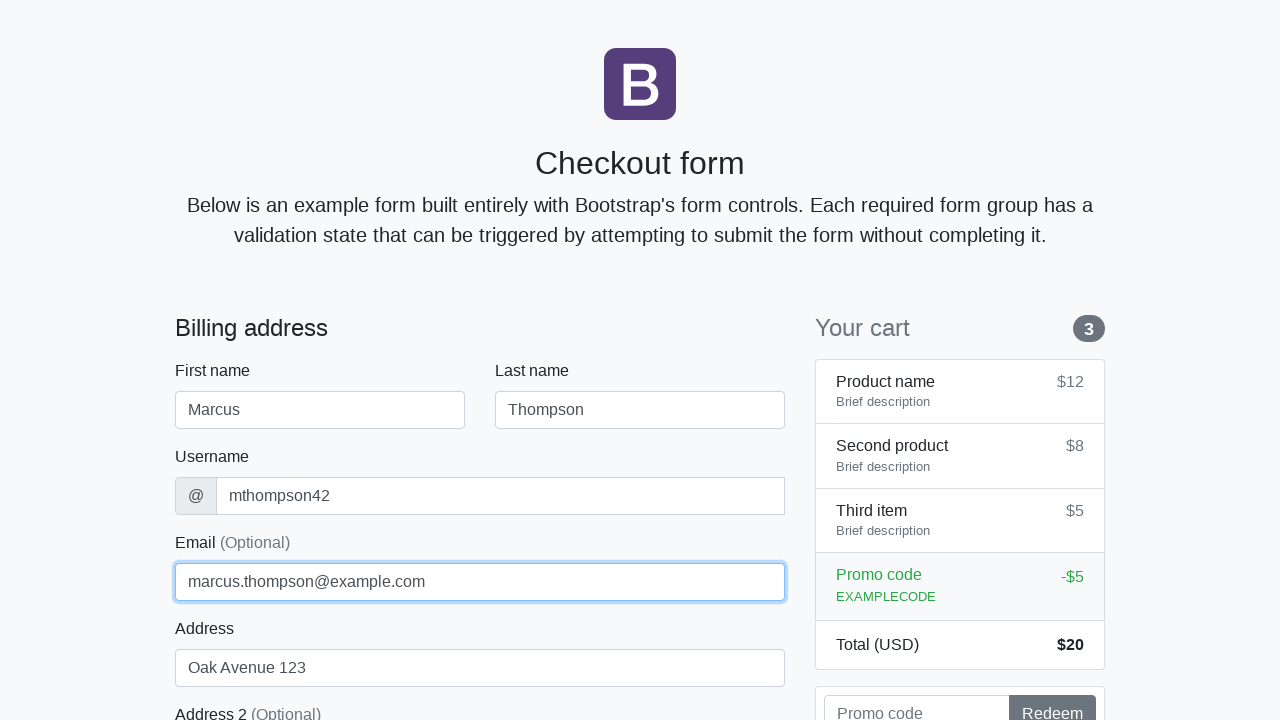

Filled zip code field with '90210' on #zip
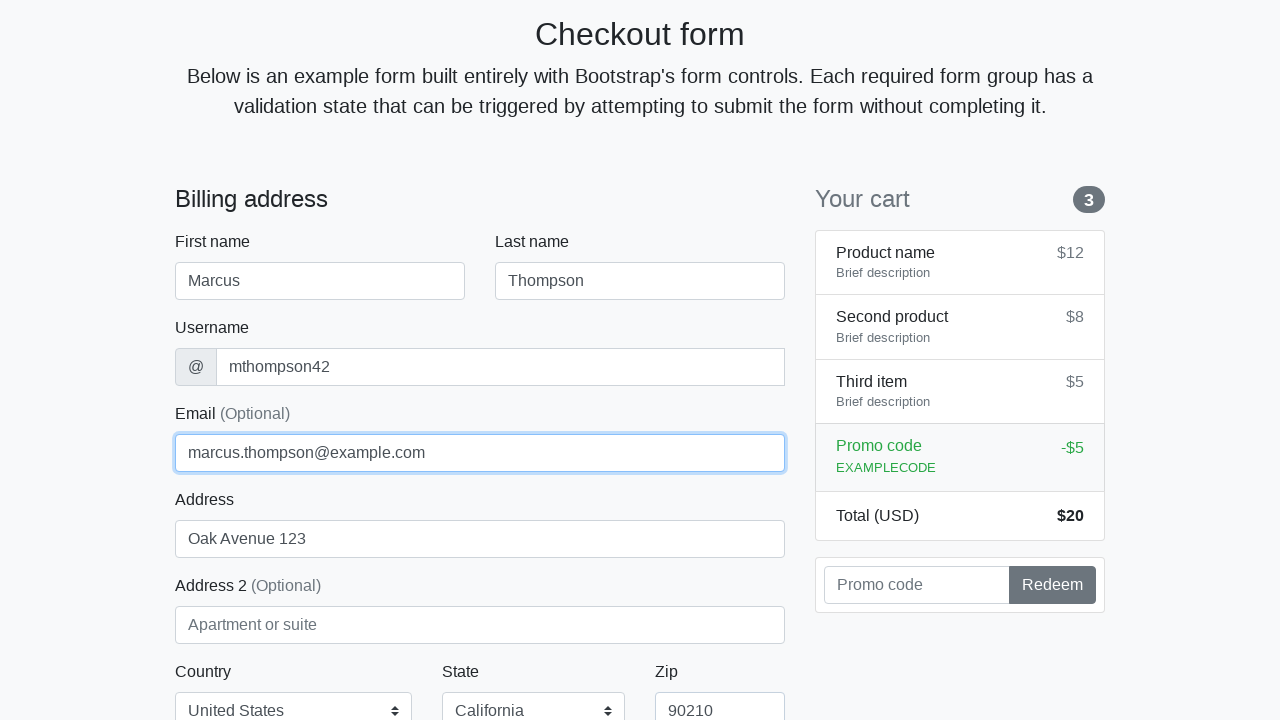

Filled credit card name field with 'Marcus Thompson' on #cc-name
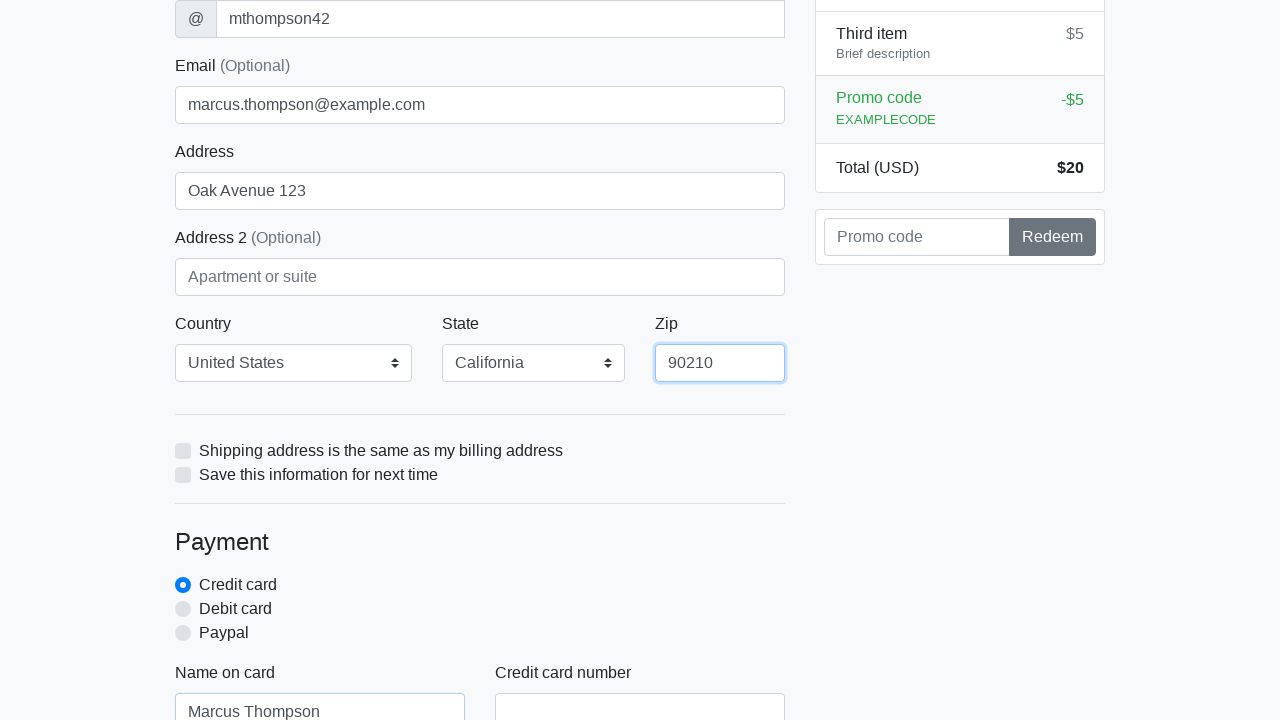

Filled credit card number field with '4532015112830366' on #cc-number
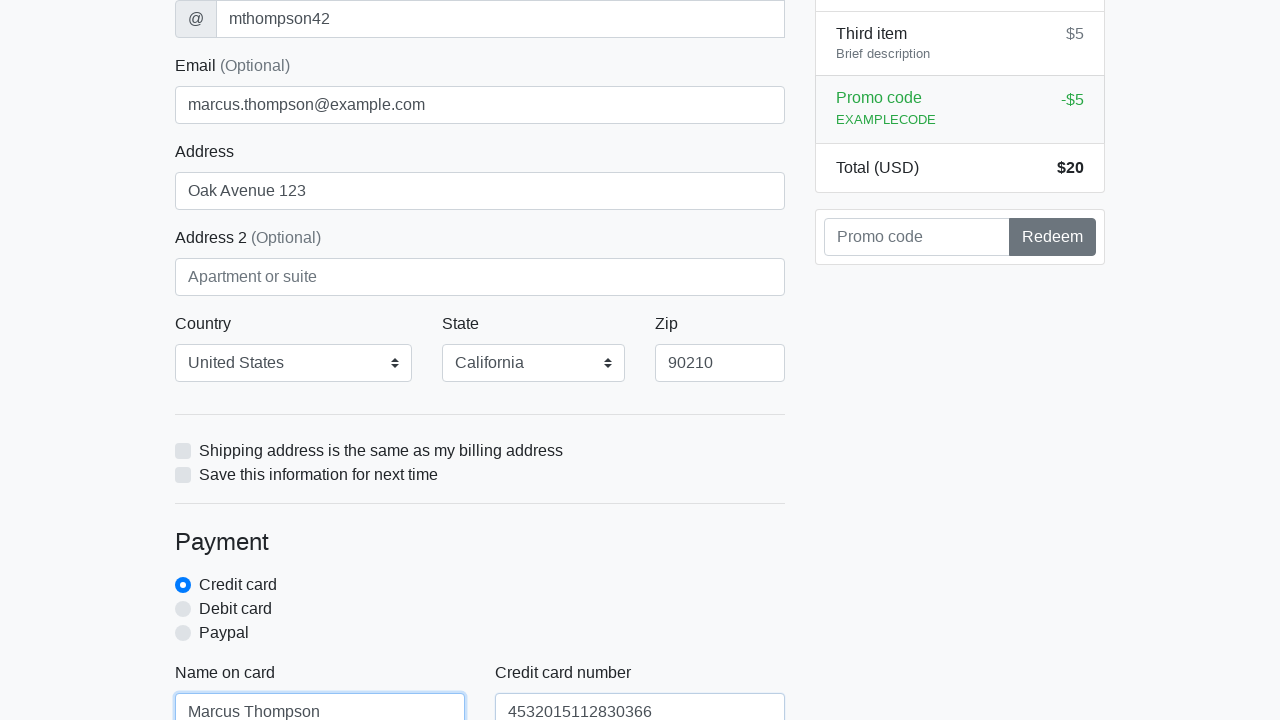

Filled credit card expiration field with '12/2025' on #cc-expiration
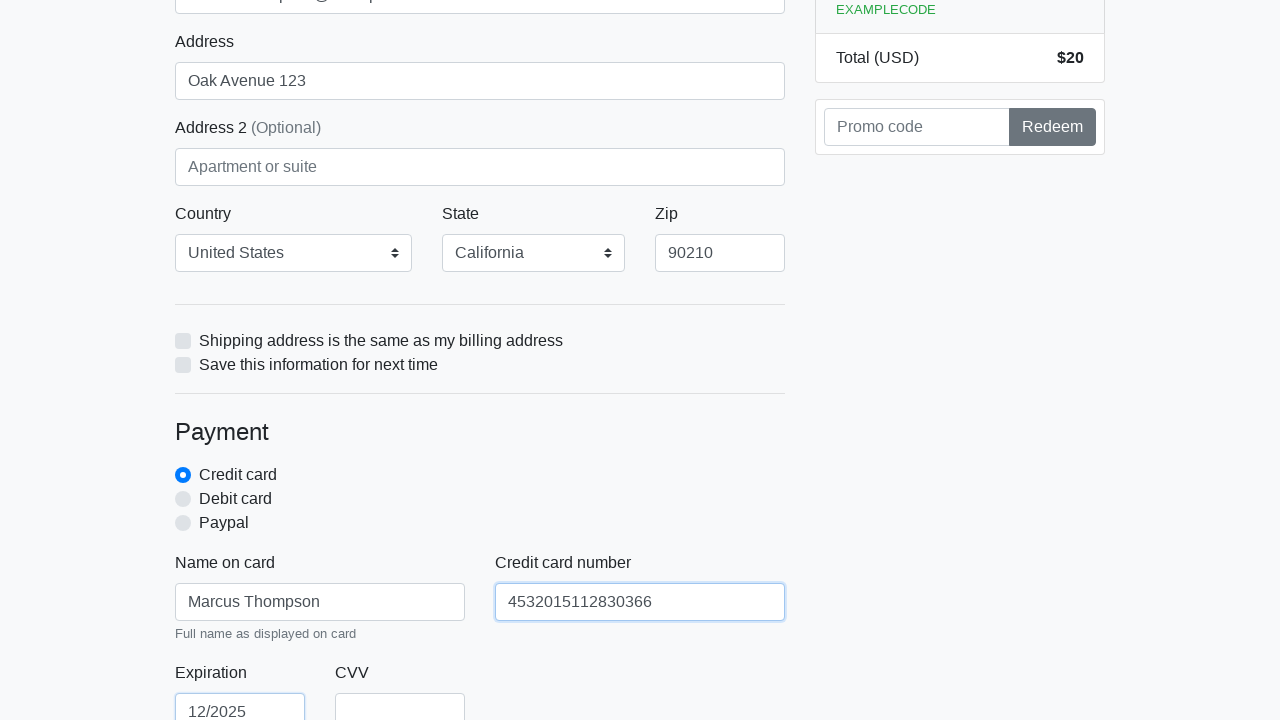

Filled credit card CVV field with '123' on #cc-cvv
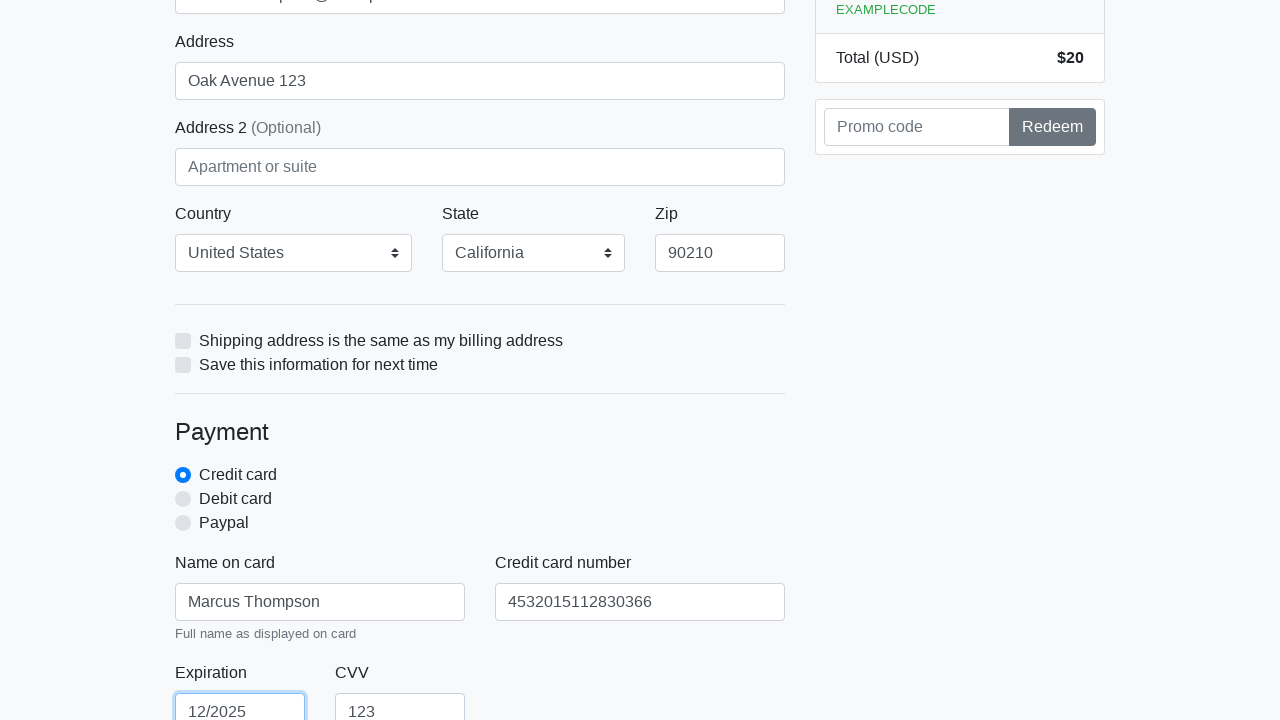

Clicked submit button to process checkout form at (480, 500) on xpath=/html/body/div/div[2]/div[2]/form/button
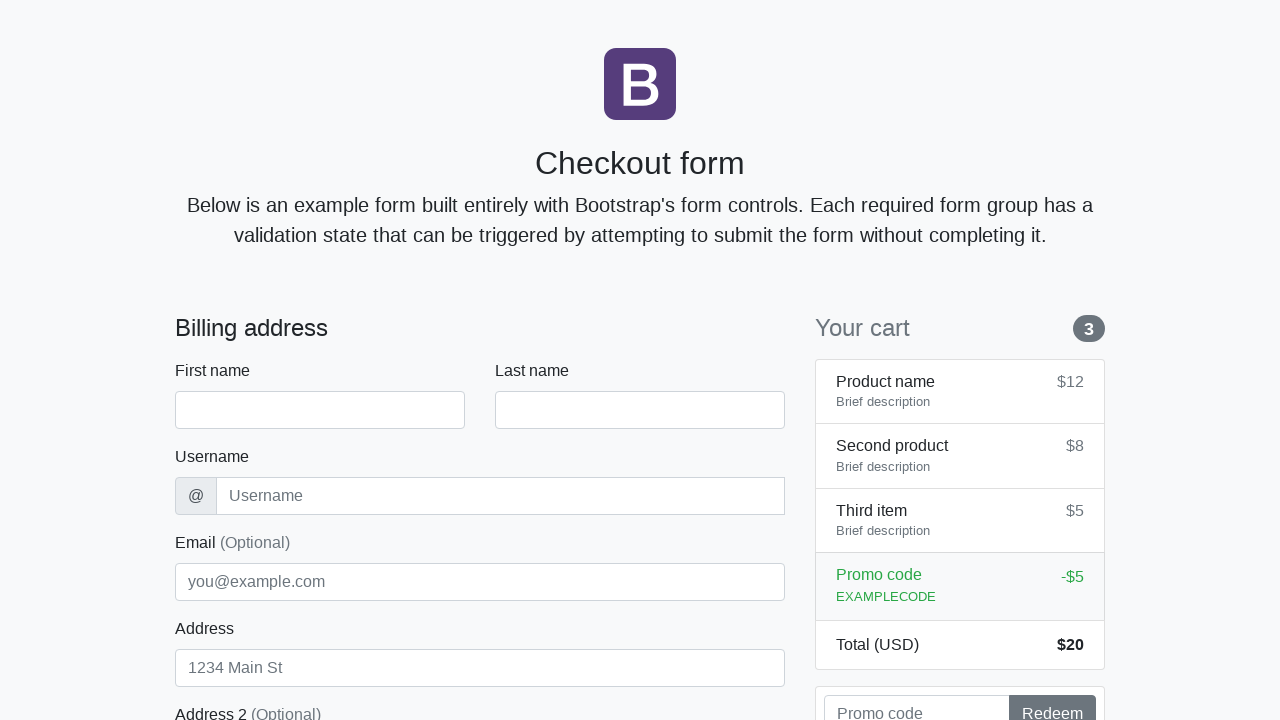

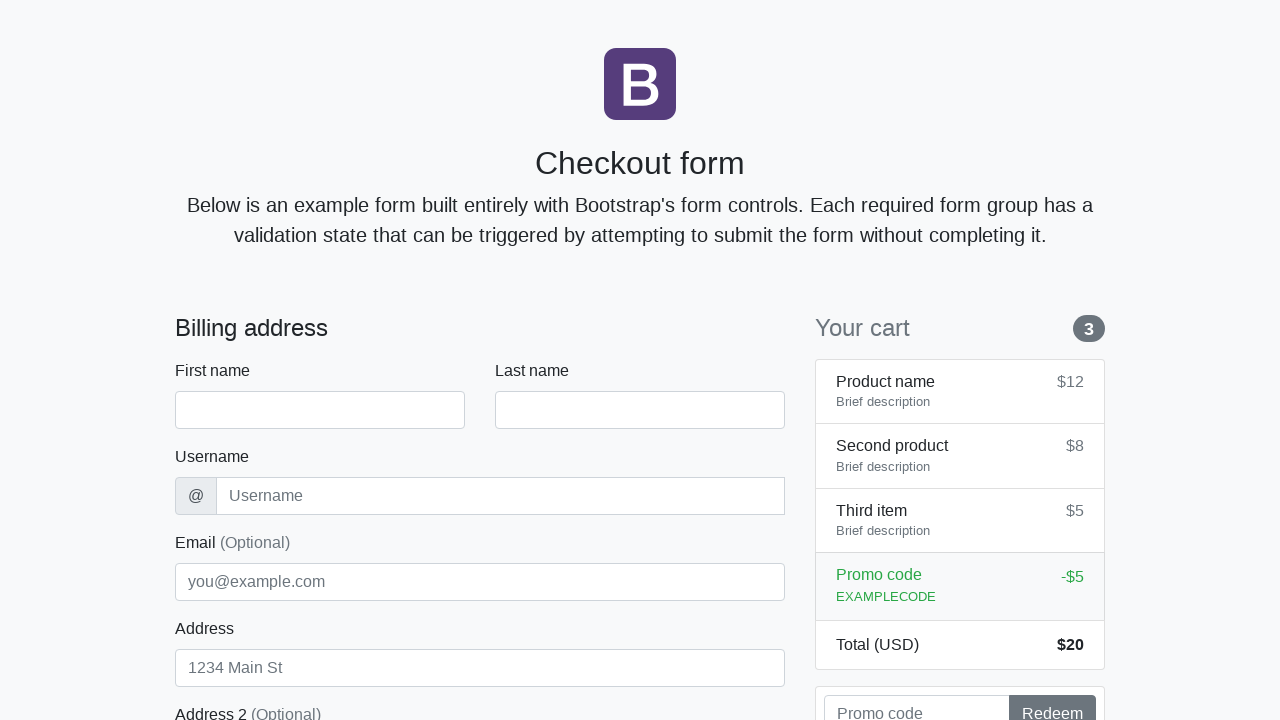